Tests static dropdown selection by selecting an option and verifying the selected value

Starting URL: https://rahulshettyacademy.com/AutomationPractice/

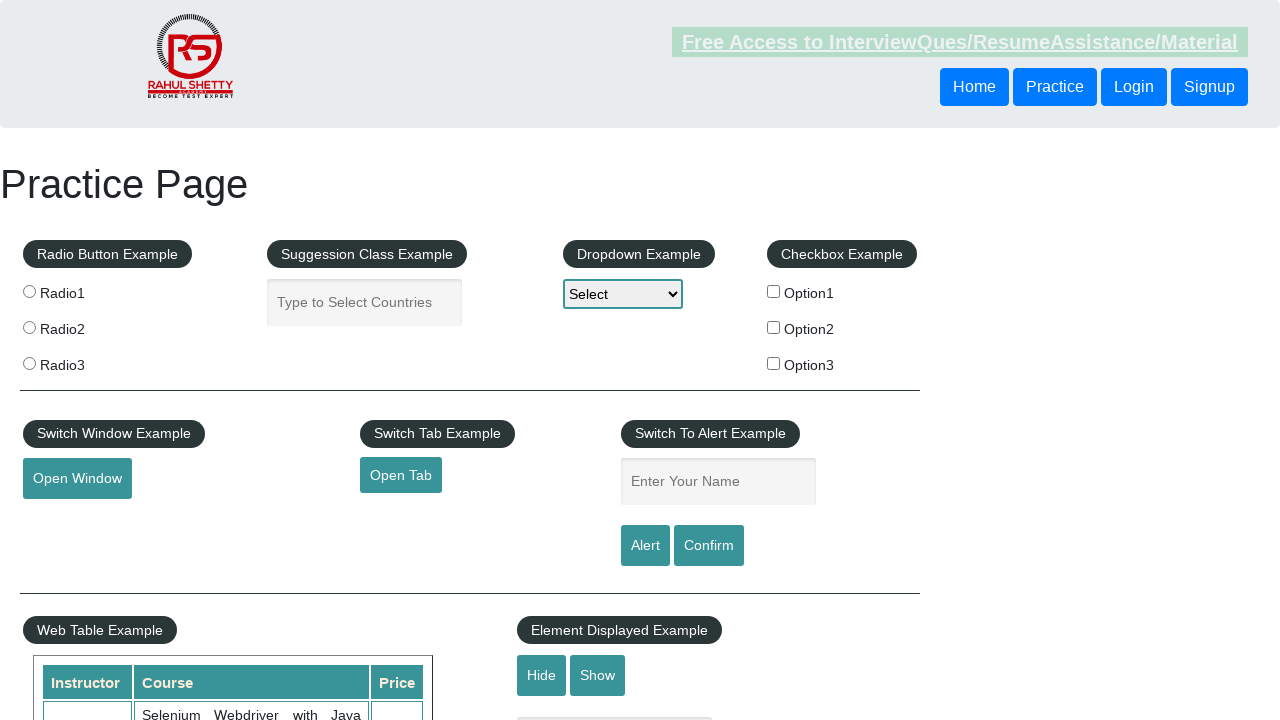

Selected 'option2' from static dropdown on #dropdown-class-example
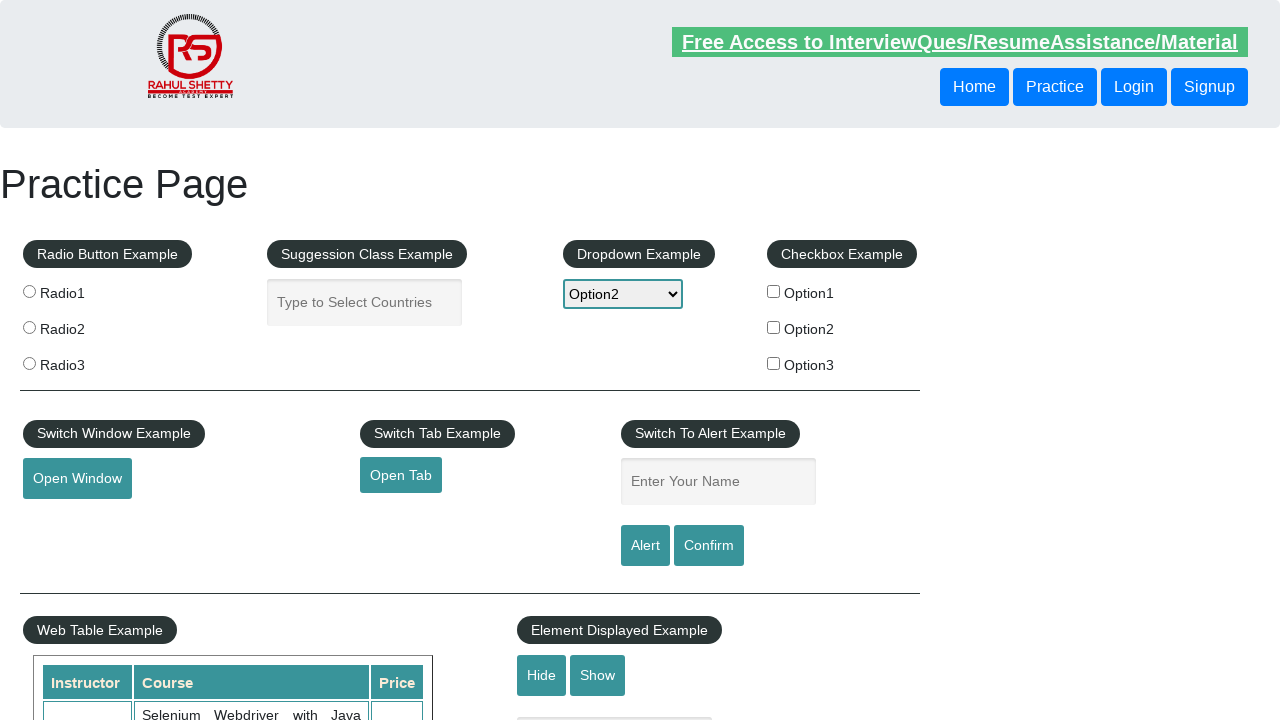

Verified that 'option2' is selected in the dropdown
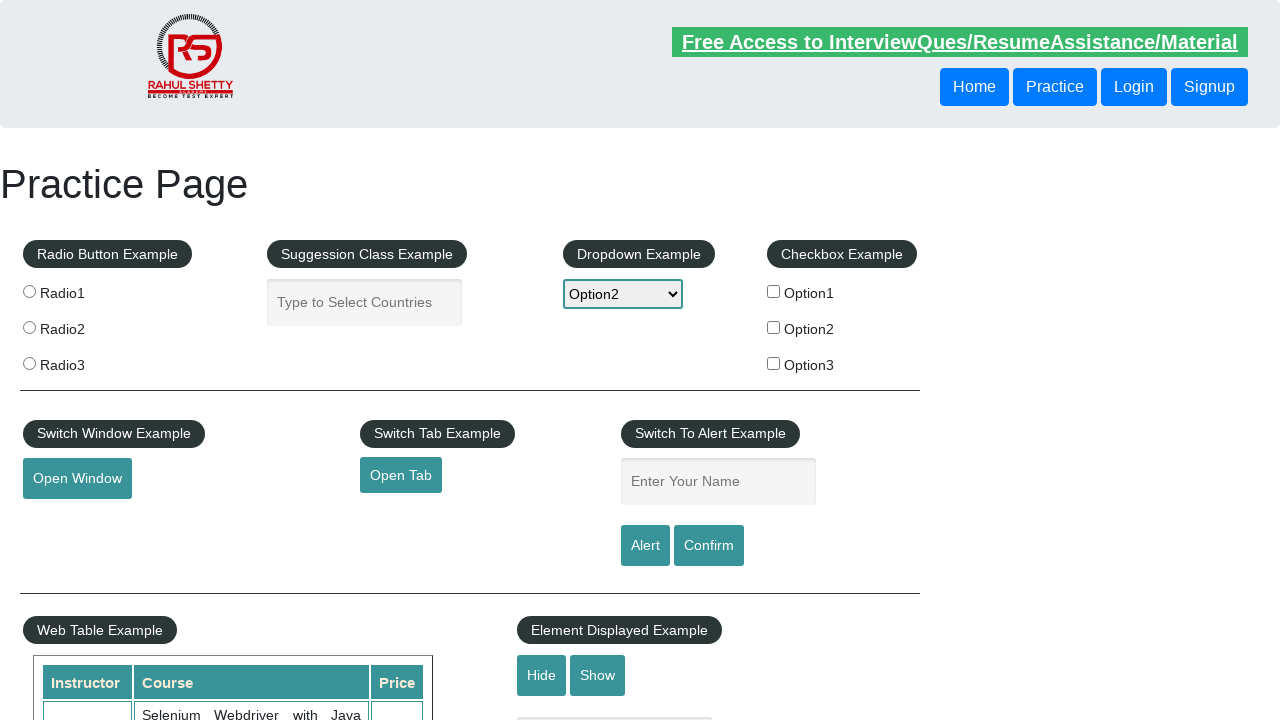

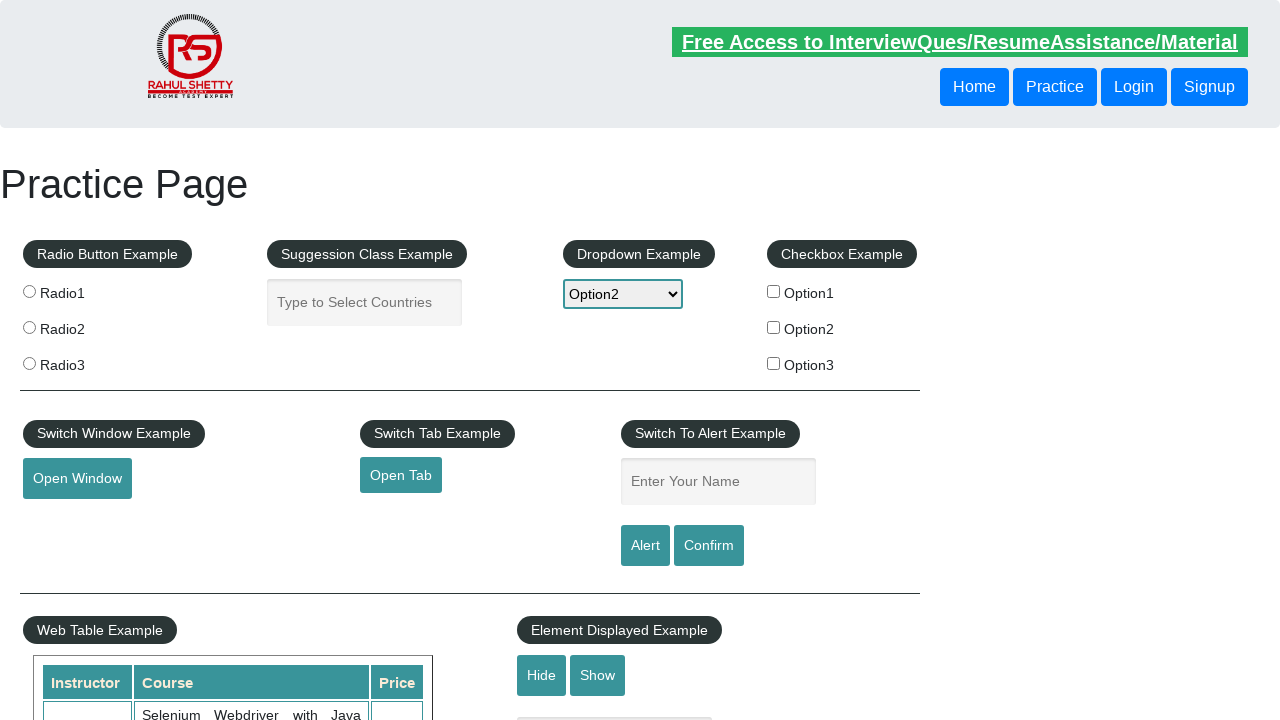